Validates navigation links in the HOME menu by clicking each link, verifying the URL, and navigating back

Starting URL: https://www.toolsqa.com/selenium-training/#enroll-form

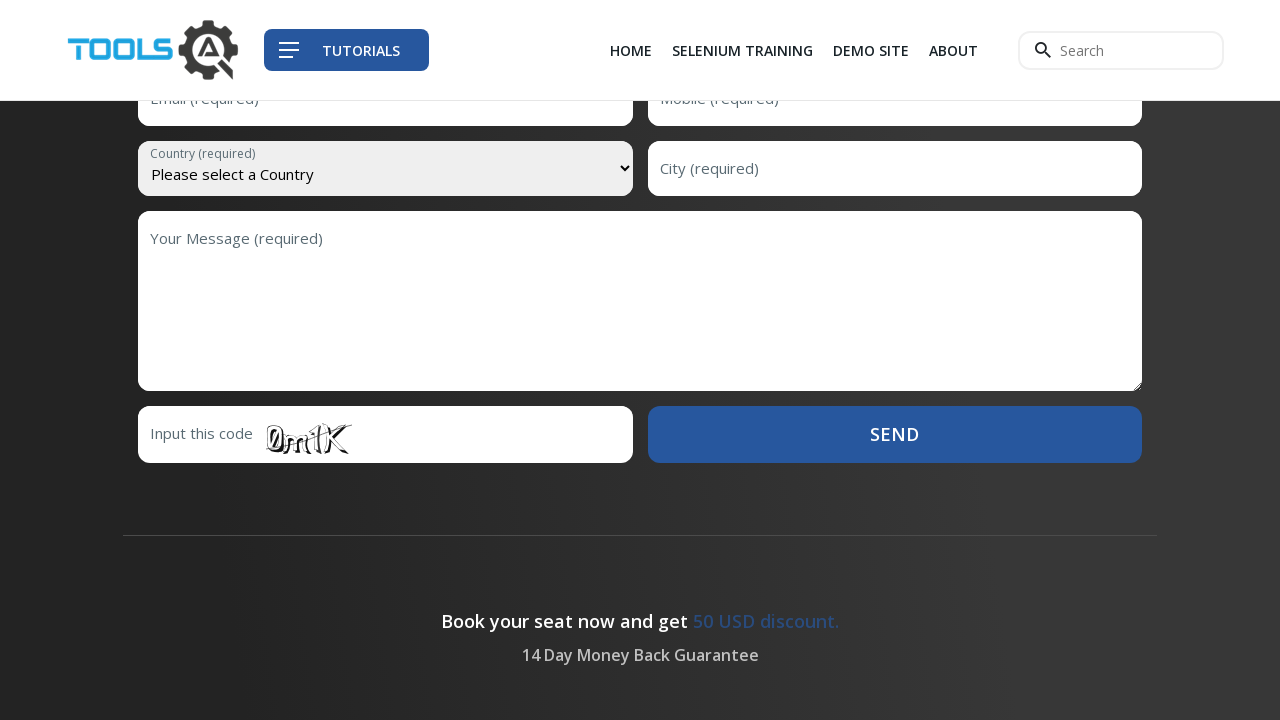

Clicked on HOME menu link at (631, 50) on .navbar__links > :nth-child(1) > a
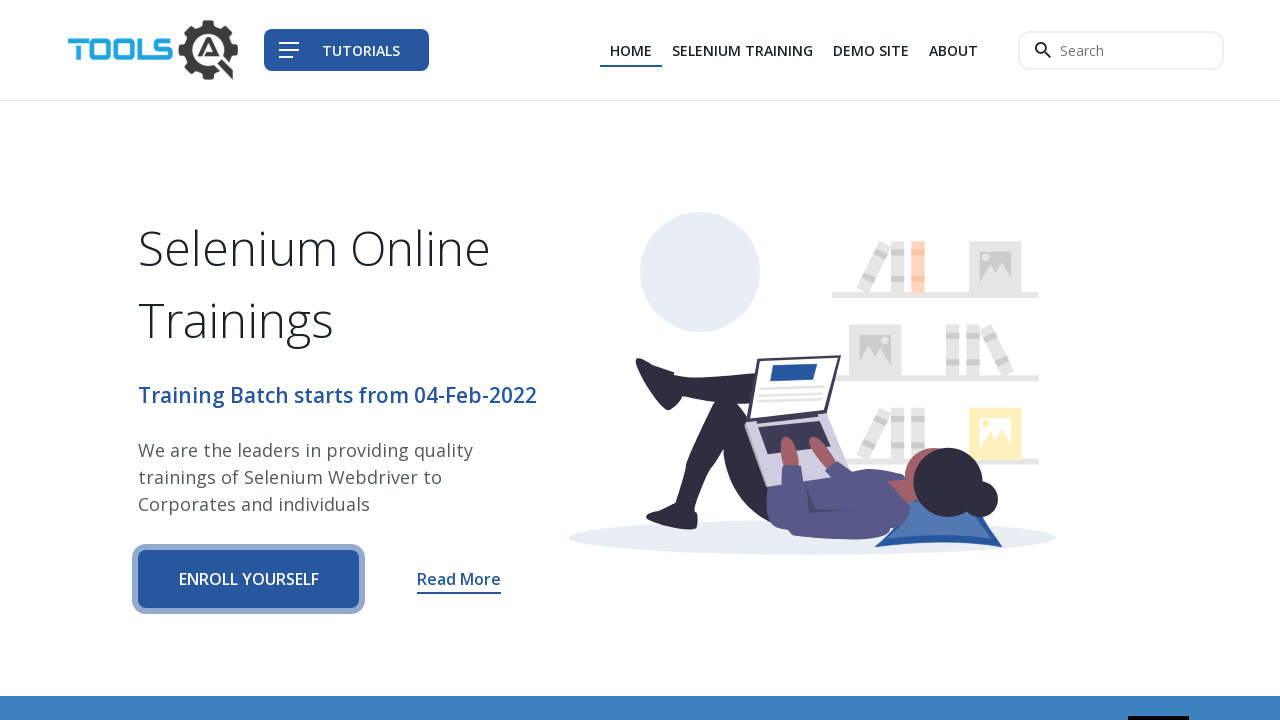

Clicked link with selector '[href="https://www.toolsqa.com/testrigor/testrigor-tutorial"]' at (232, 360) on [href="https://www.toolsqa.com/testrigor/testrigor-tutorial"]
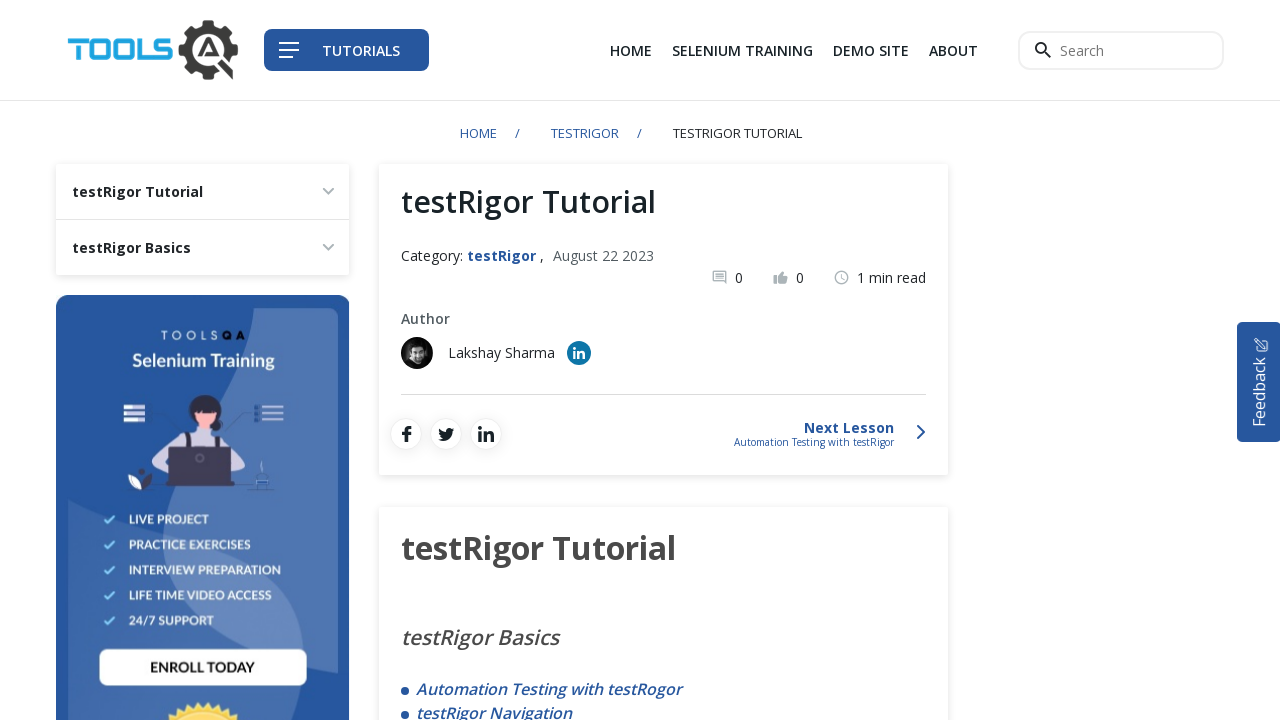

Verified navigation to expected URL: https://www.toolsqa.com/testrigor/testrigor-tutorial
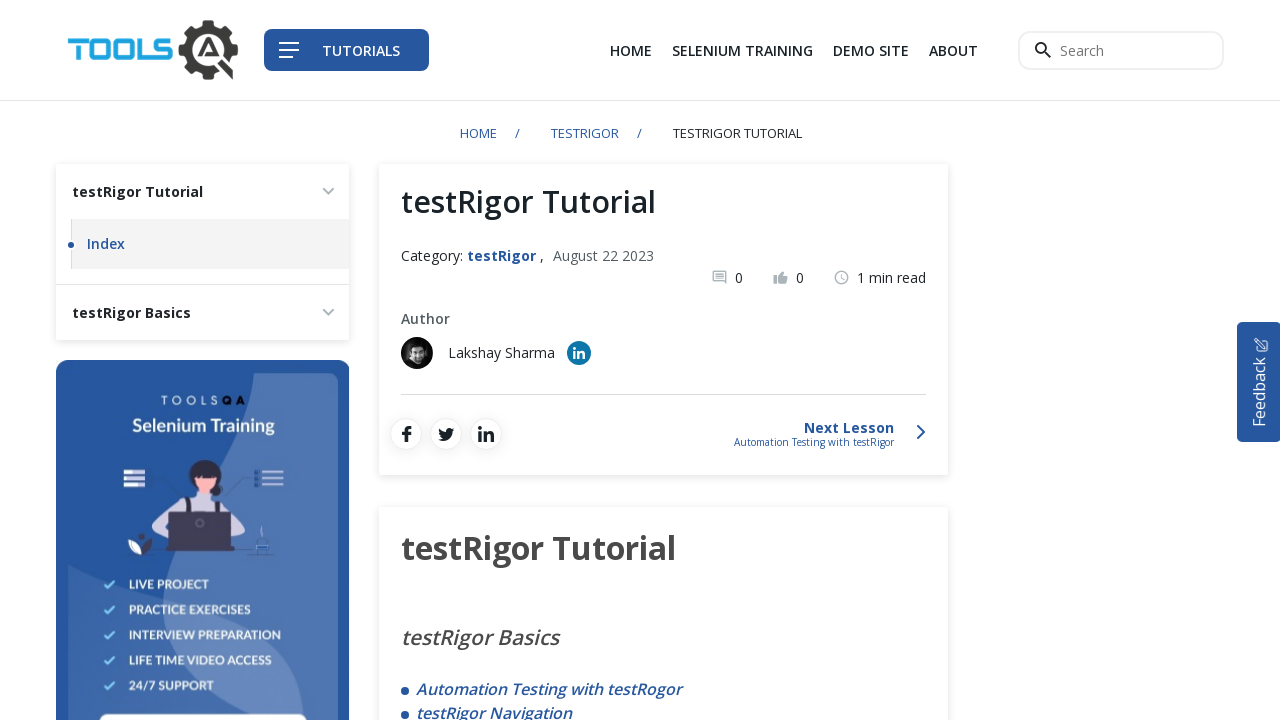

Navigated back to HOME menu
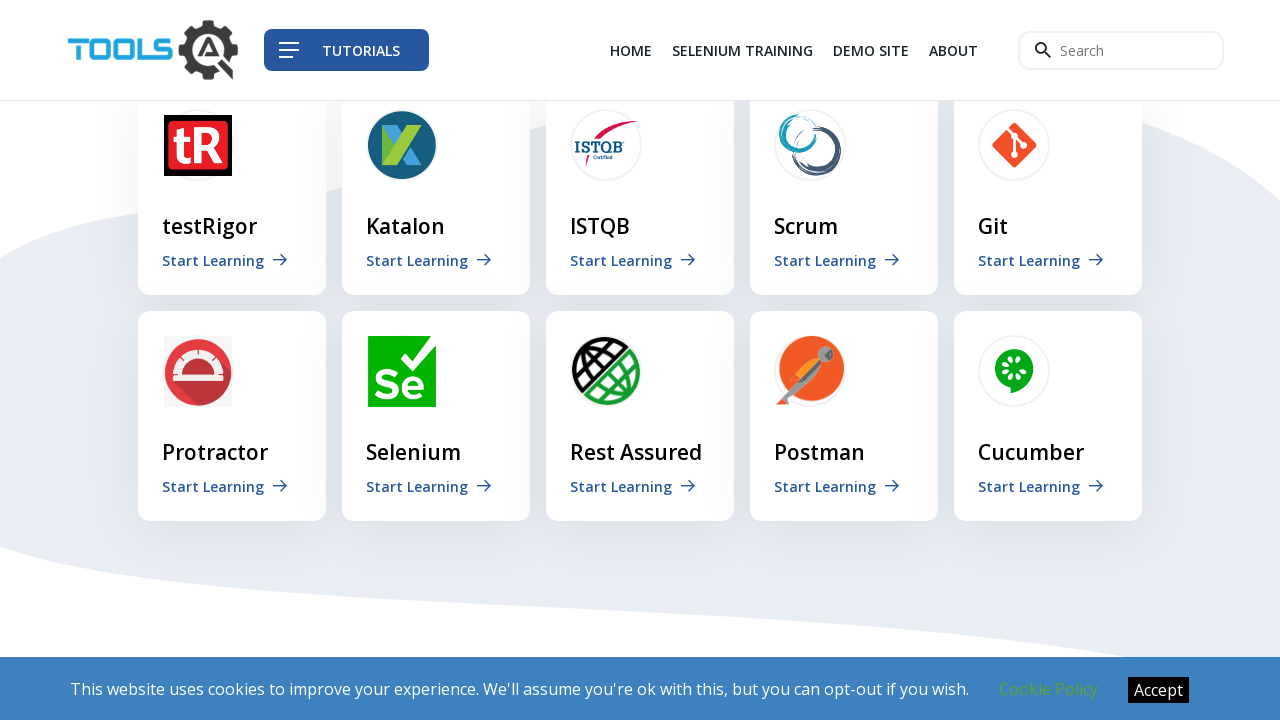

Clicked link with selector '.col-12 > [href="/katalon-studio-tutorial"]' at (436, 190) on .col-12 > [href="/katalon-studio-tutorial"]
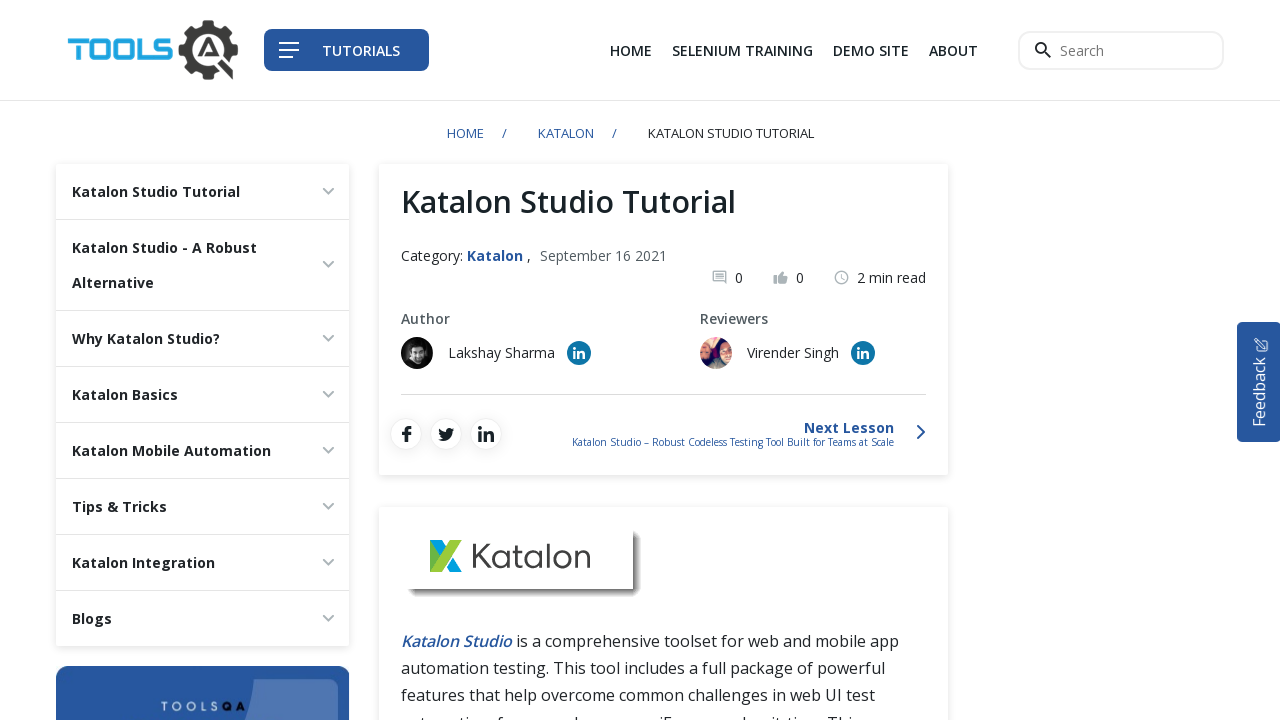

Verified navigation to expected URL: https://www.toolsqa.com/katalon-studio-tutorial
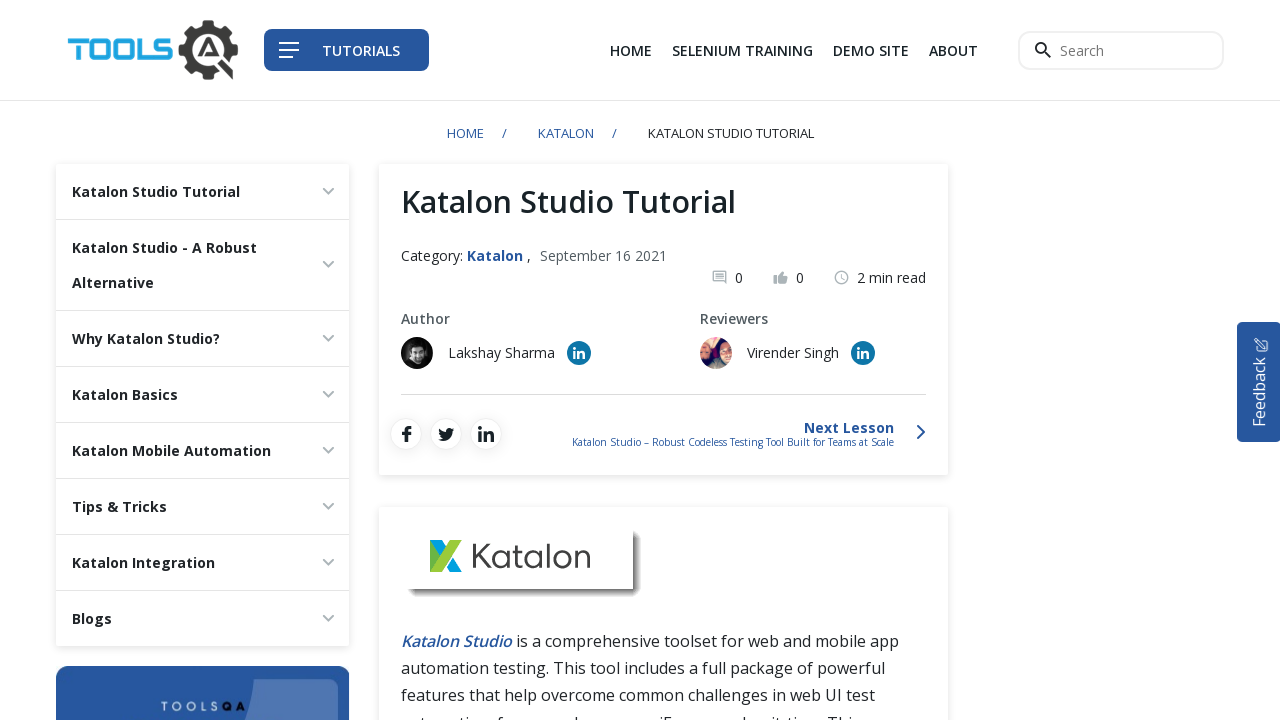

Navigated back to HOME menu
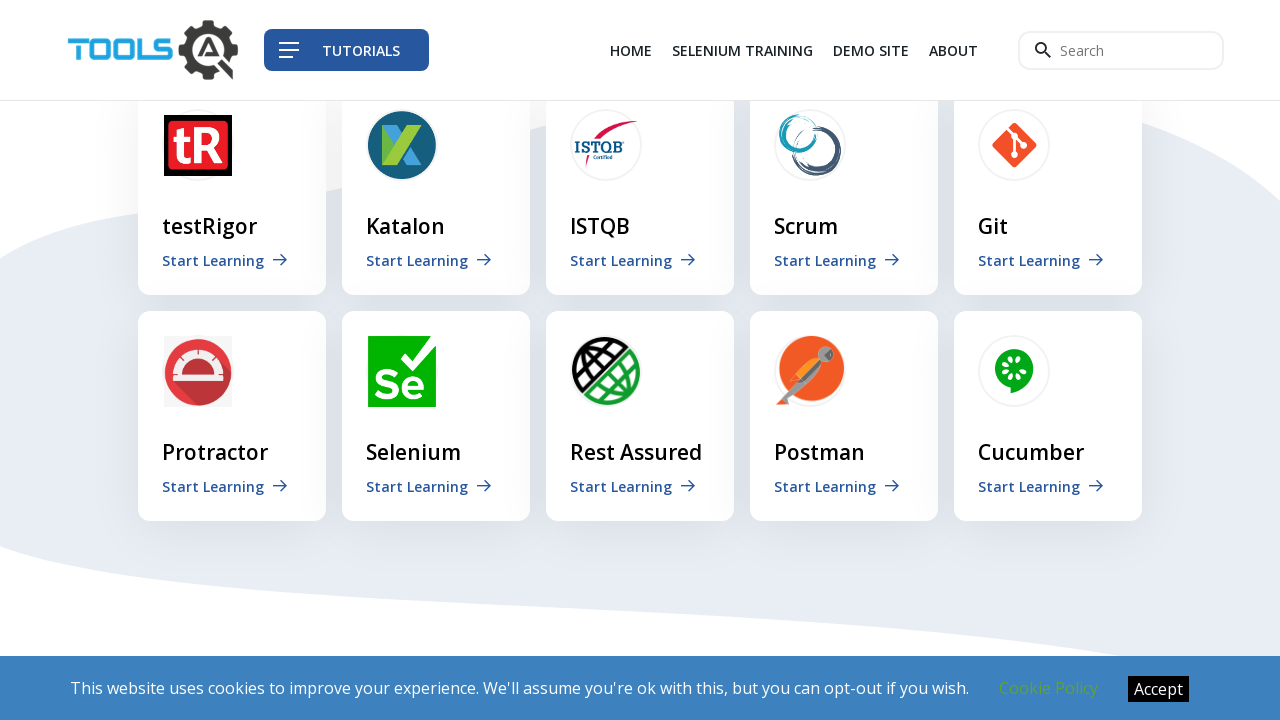

Clicked link with selector '.col-12 > [href="/software-testing/istqb-foundation-level/"]' at (640, 190) on .col-12 > [href="/software-testing/istqb-foundation-level/"]
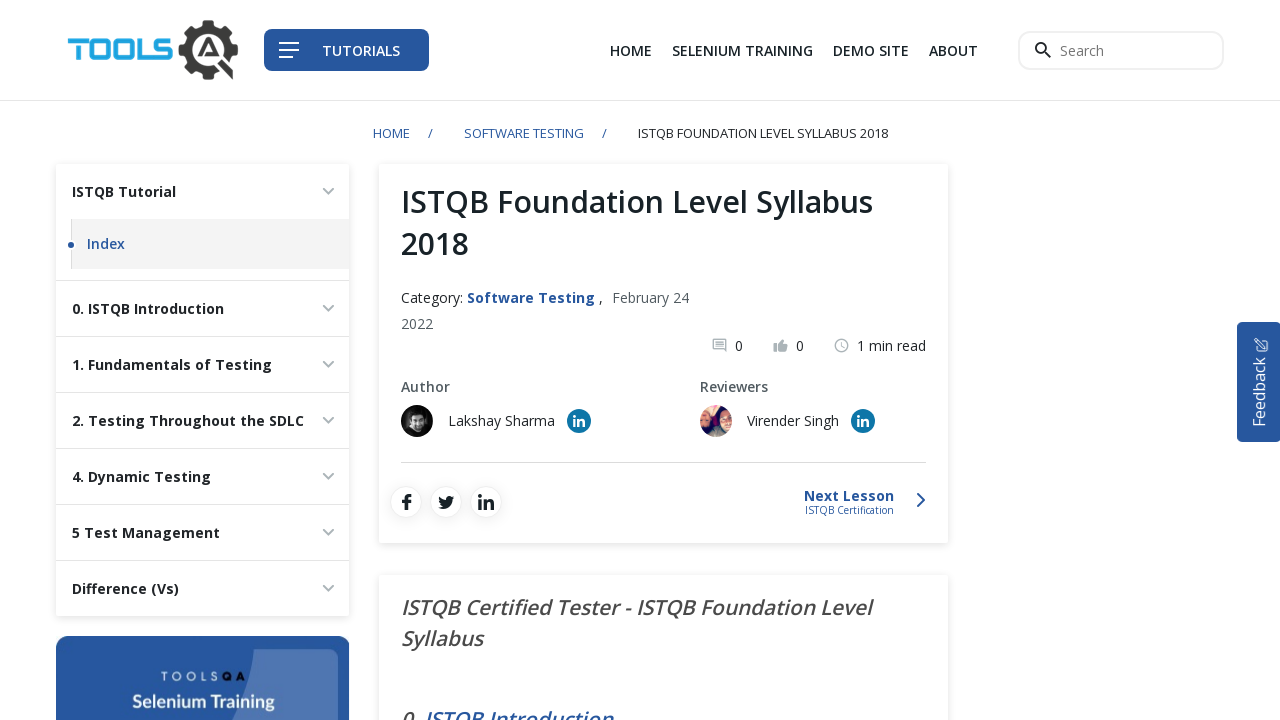

Verified navigation to expected URL: https://www.toolsqa.com/software-testing/istqb-foundation-level/
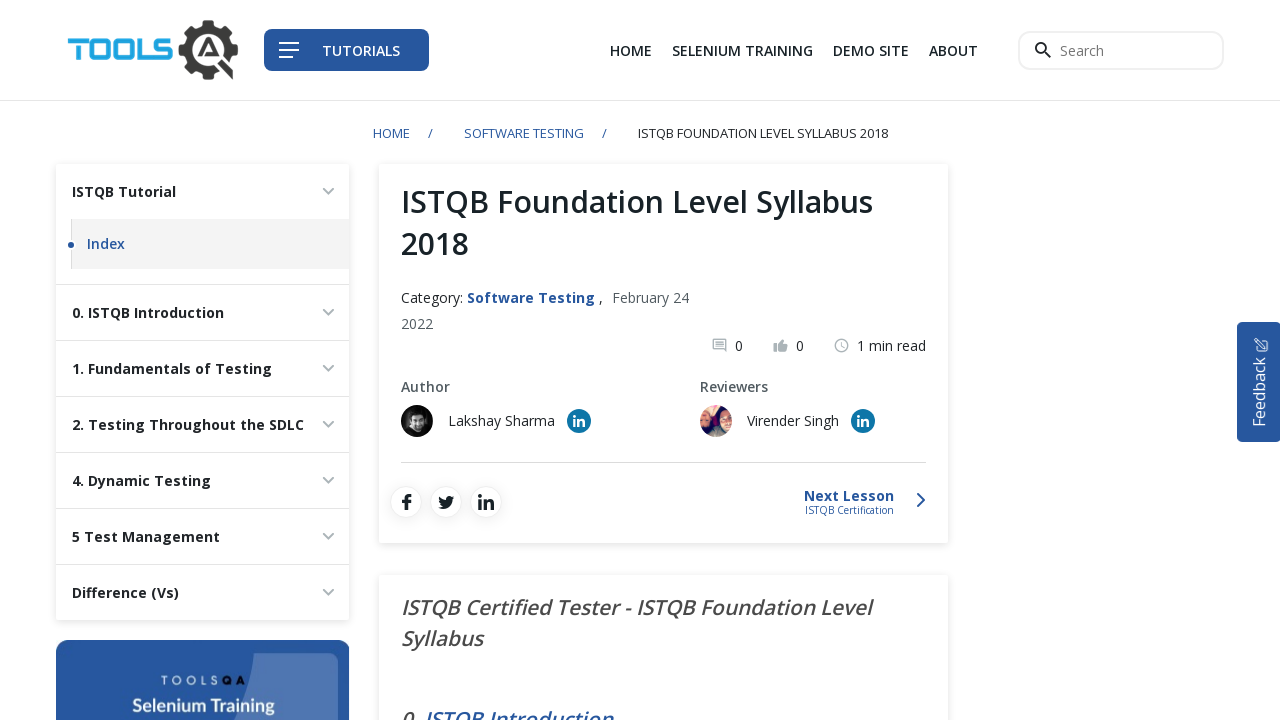

Navigated back to HOME menu
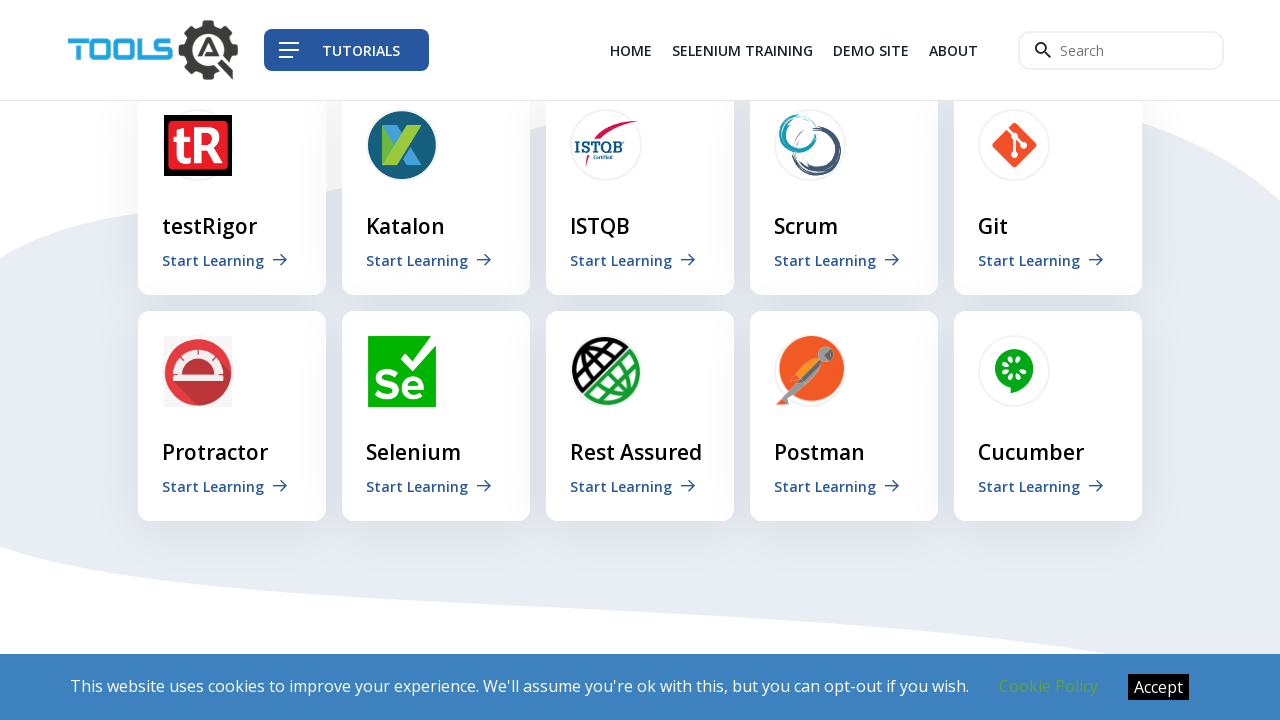

Clicked link with selector '.col-12 > [href="/agile/agile-scrum-tutorial/"]' at (844, 190) on .col-12 > [href="/agile/agile-scrum-tutorial/"]
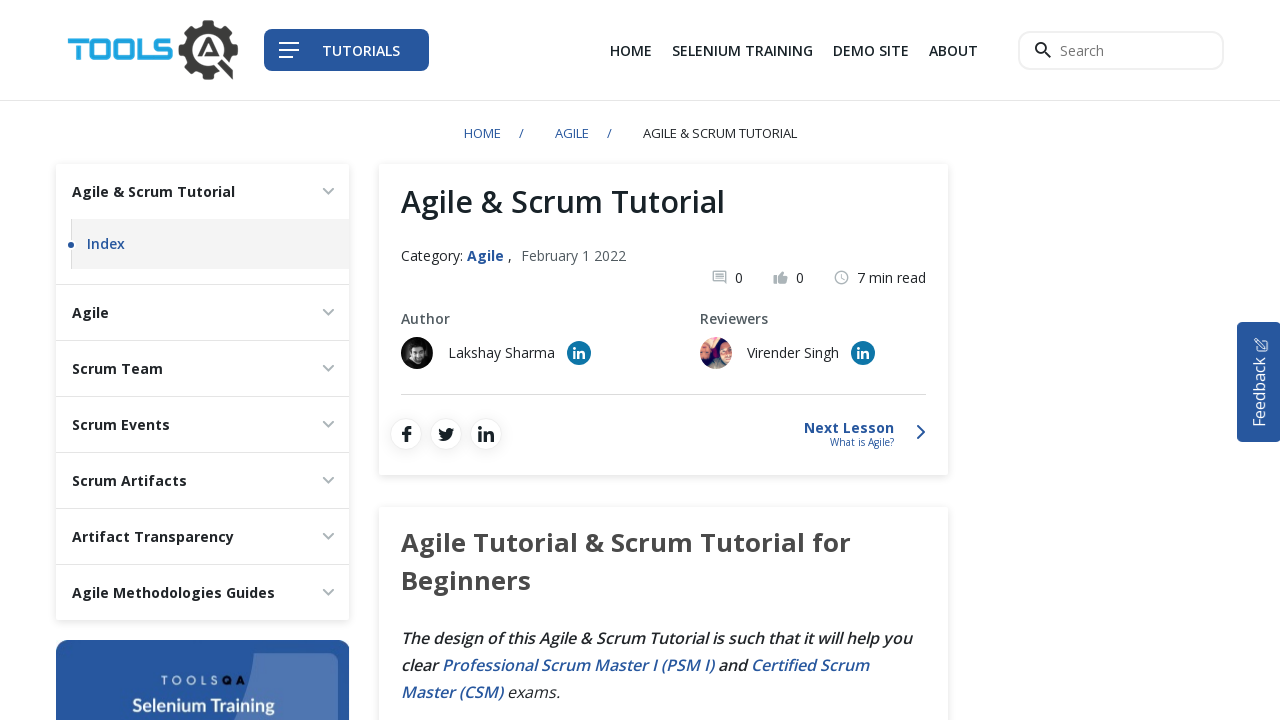

Verified navigation to expected URL: https://www.toolsqa.com/agile/agile-scrum-tutorial/
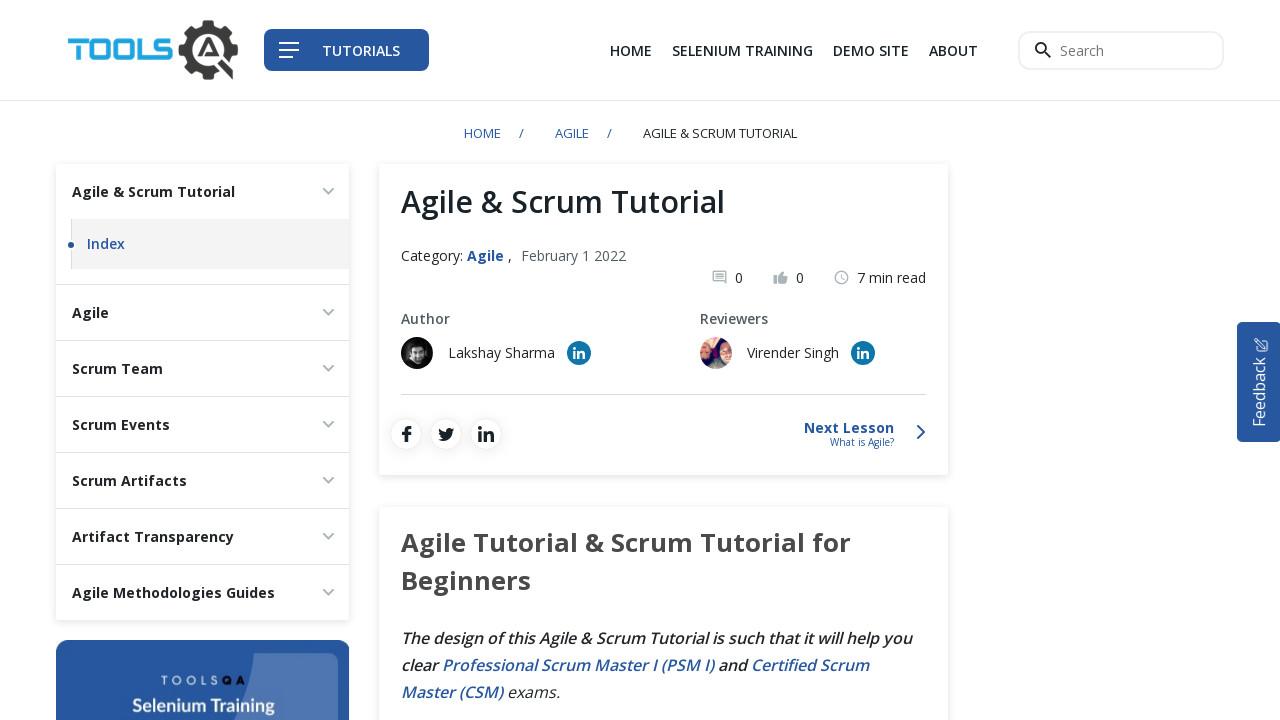

Navigated back to HOME menu
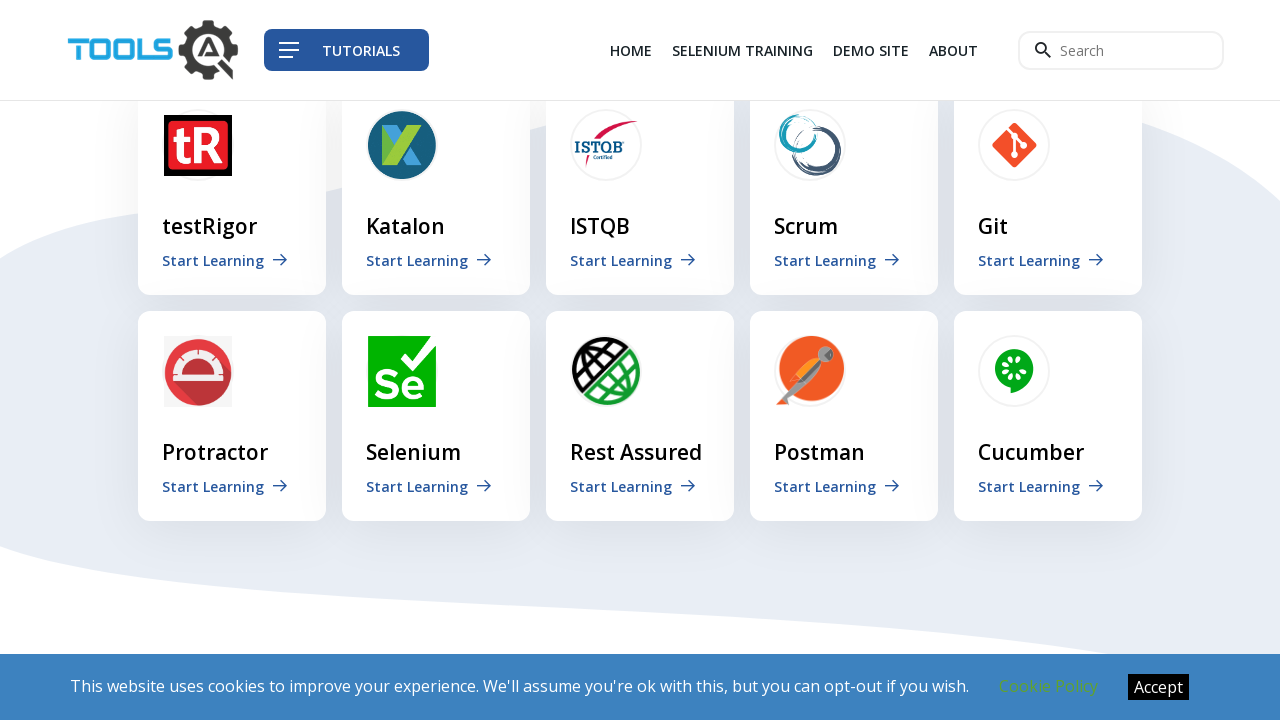

Clicked link with selector '.col-12 > [href="/git/git-tutorial/"]' at (1048, 190) on .col-12 > [href="/git/git-tutorial/"]
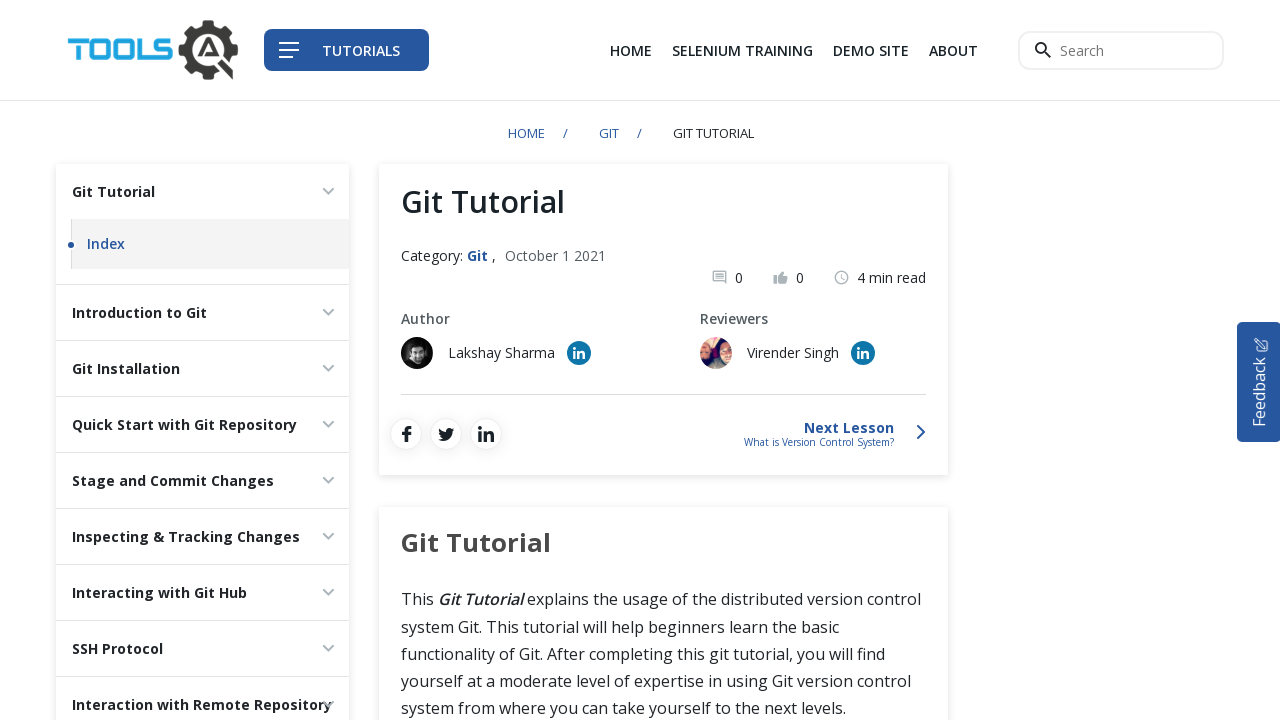

Verified navigation to expected URL: https://www.toolsqa.com/git/git-tutorial/
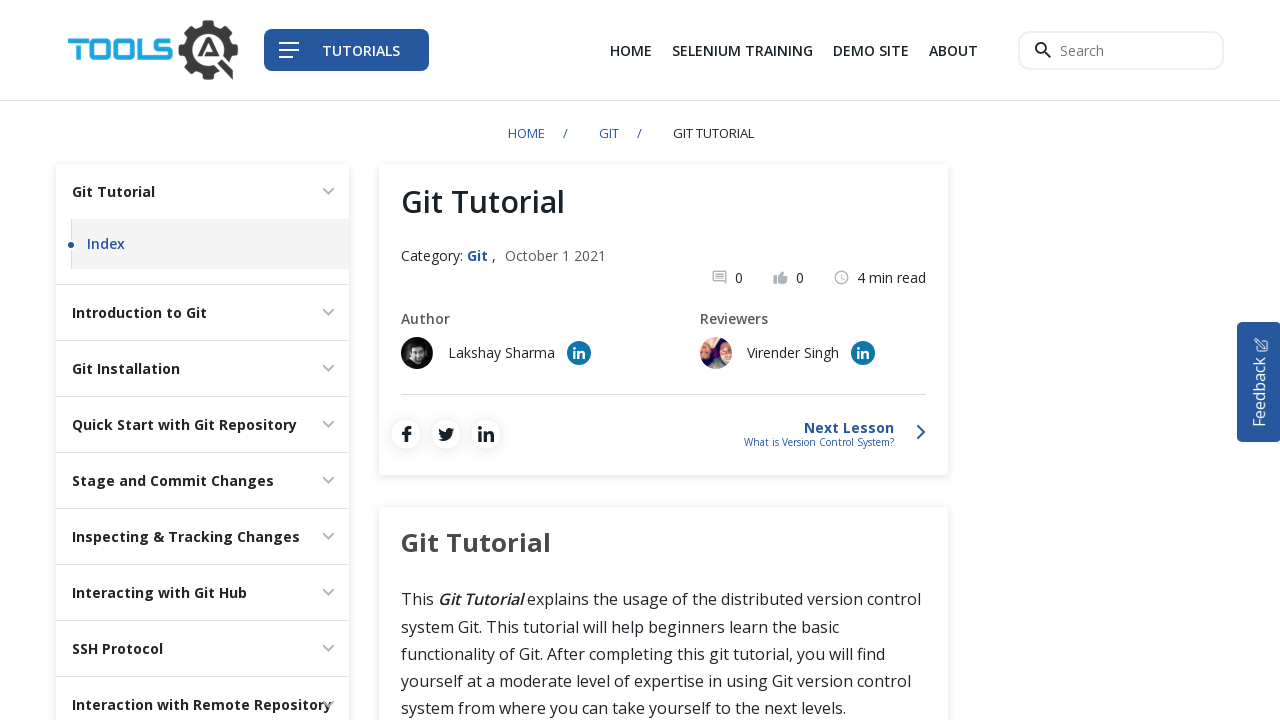

Navigated back to HOME menu
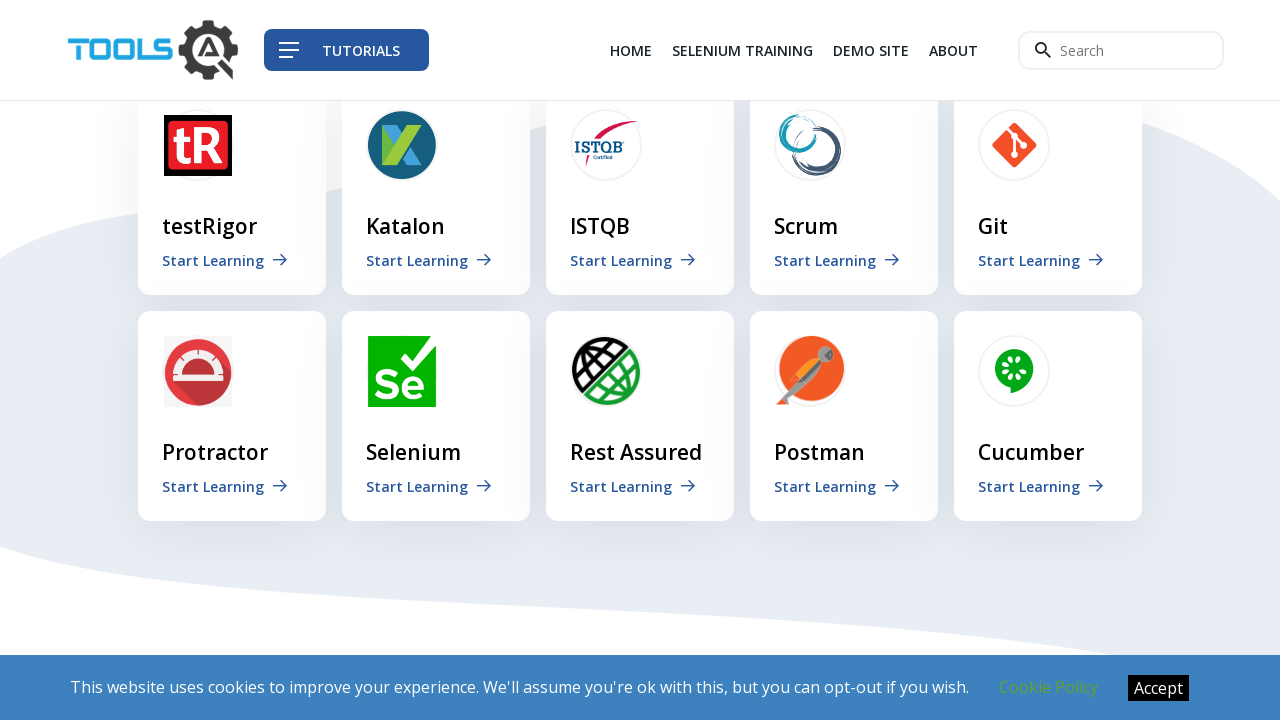

Clicked link with selector '.col-12 > [href="/protractor-tutorial/"]' at (232, 416) on .col-12 > [href="/protractor-tutorial/"]
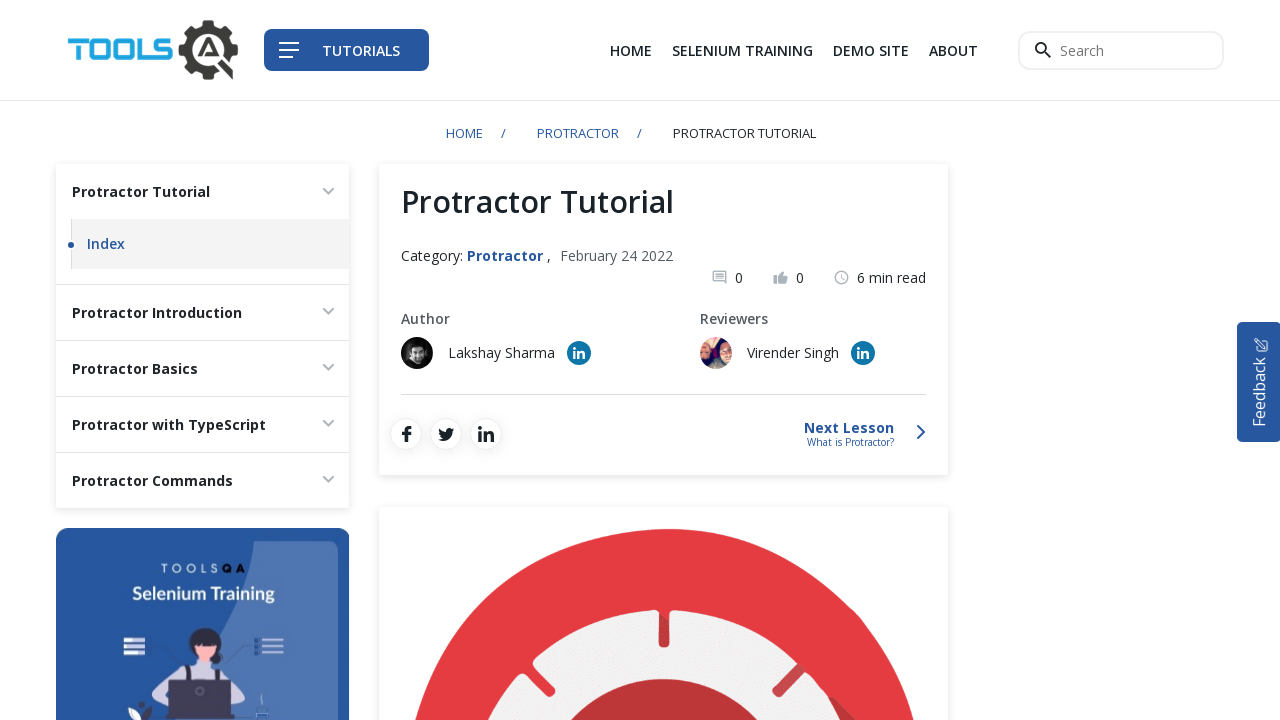

Verified navigation to expected URL: https://www.toolsqa.com/protractor-tutorial/
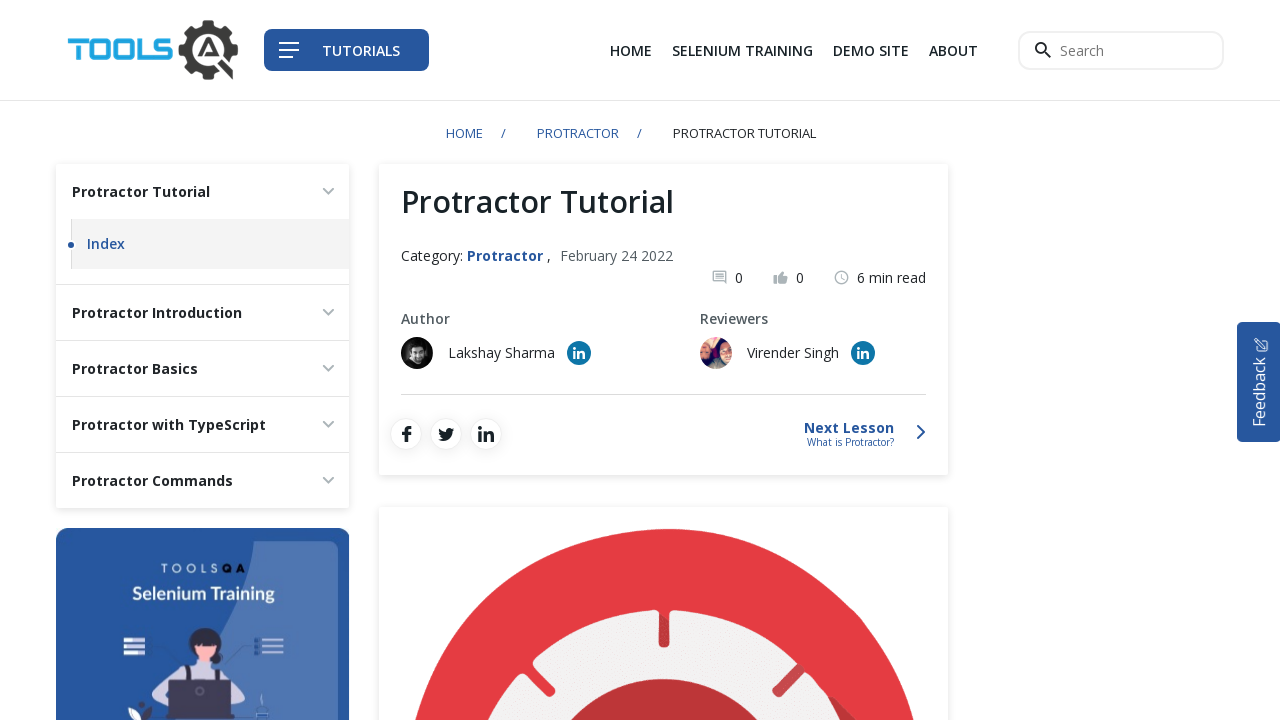

Navigated back to HOME menu
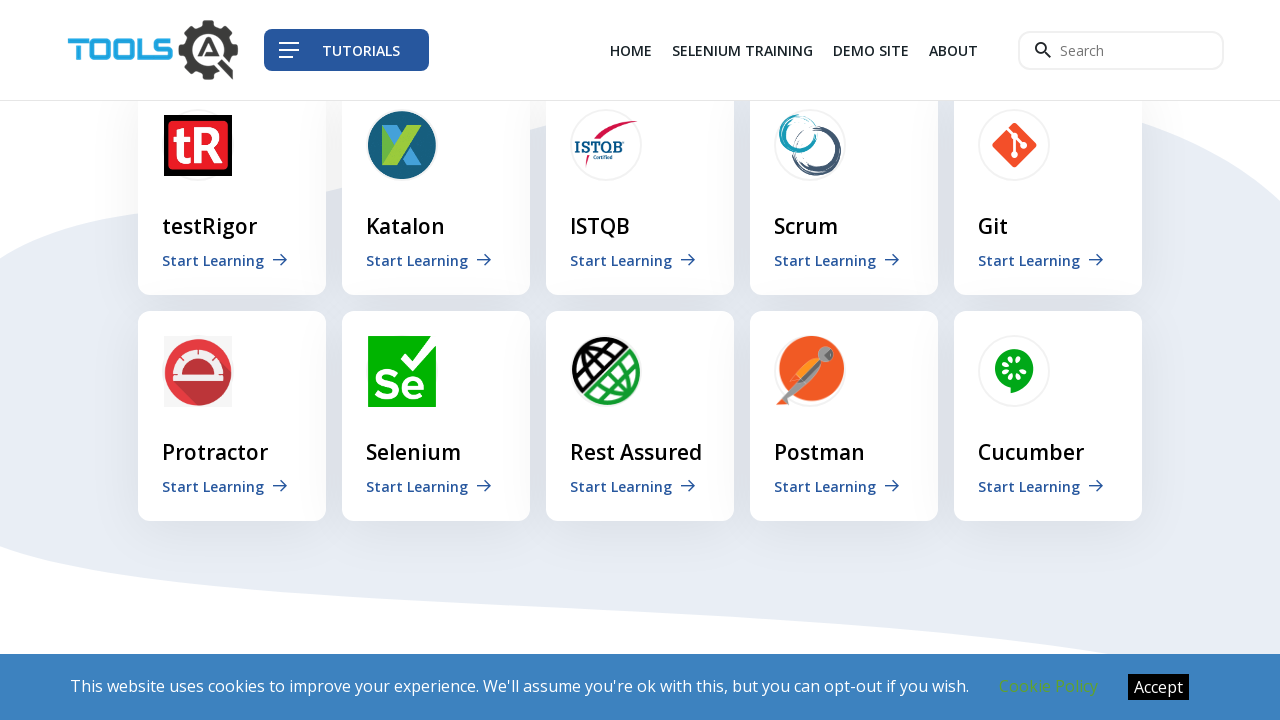

Clicked link with selector '.col-12 > [href="/selenium-webdriver/selenium-tutorial/"]' at (436, 416) on .col-12 > [href="/selenium-webdriver/selenium-tutorial/"]
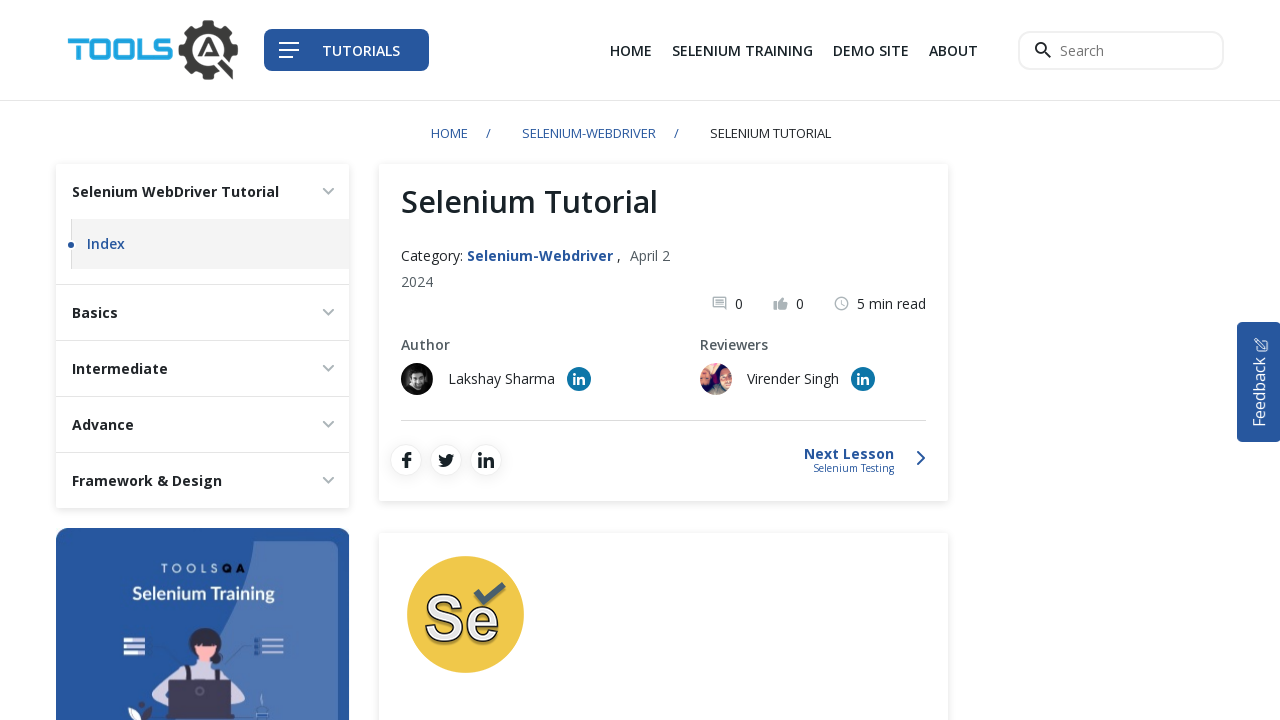

Verified navigation to expected URL: https://www.toolsqa.com/selenium-webdriver/selenium-tutorial/
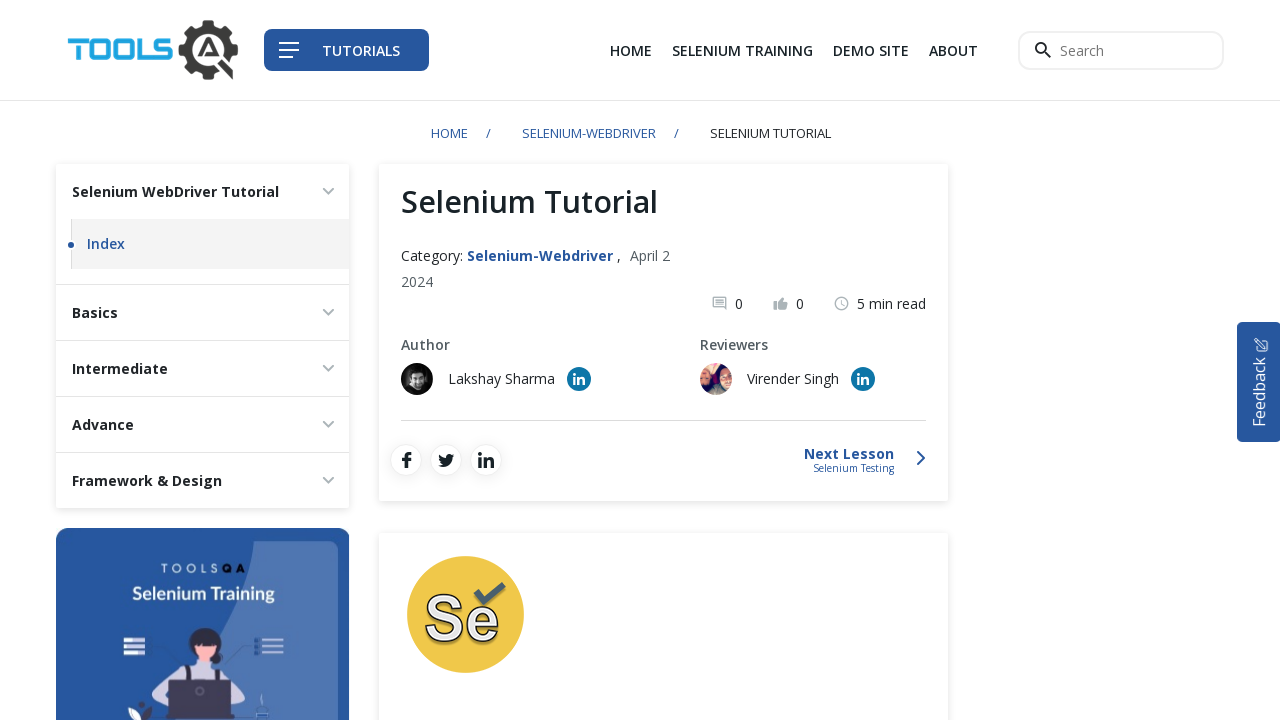

Navigated back to HOME menu
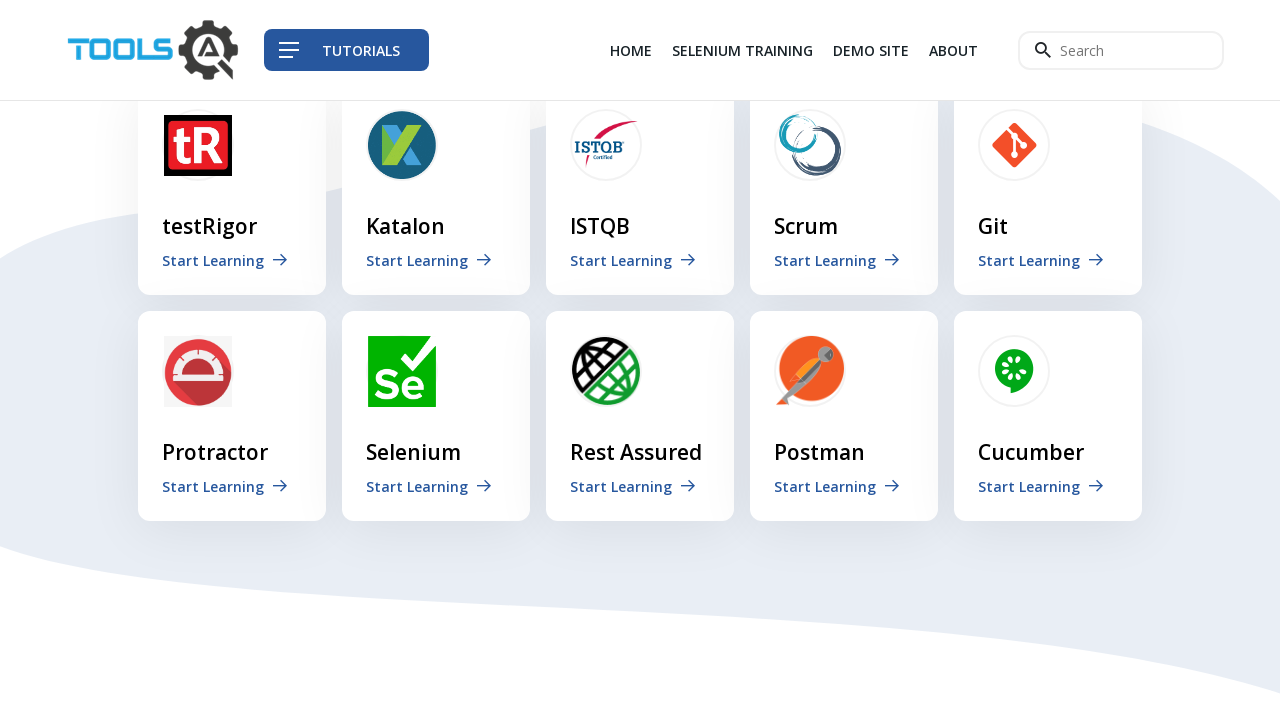

Clicked link with selector '.col-12 > [href="/rest-assured-tutorial/"]' at (640, 416) on .col-12 > [href="/rest-assured-tutorial/"]
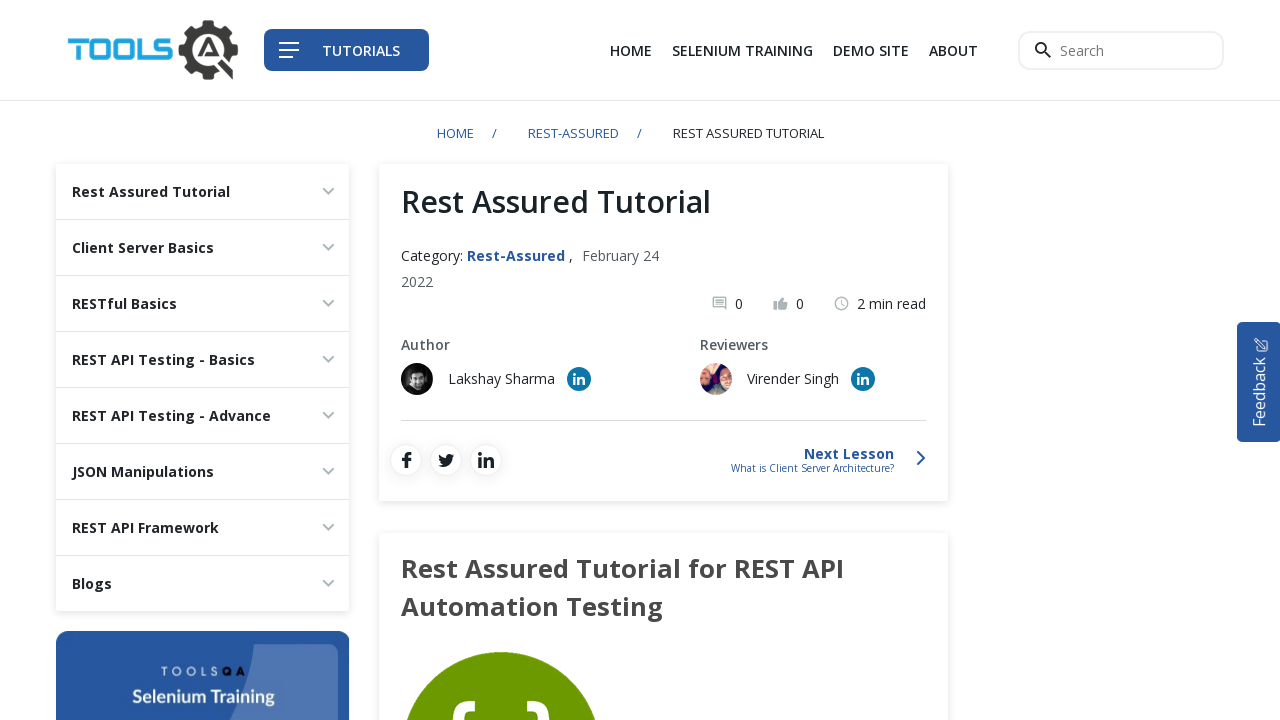

Verified navigation to expected URL: https://www.toolsqa.com/rest-assured-tutorial/
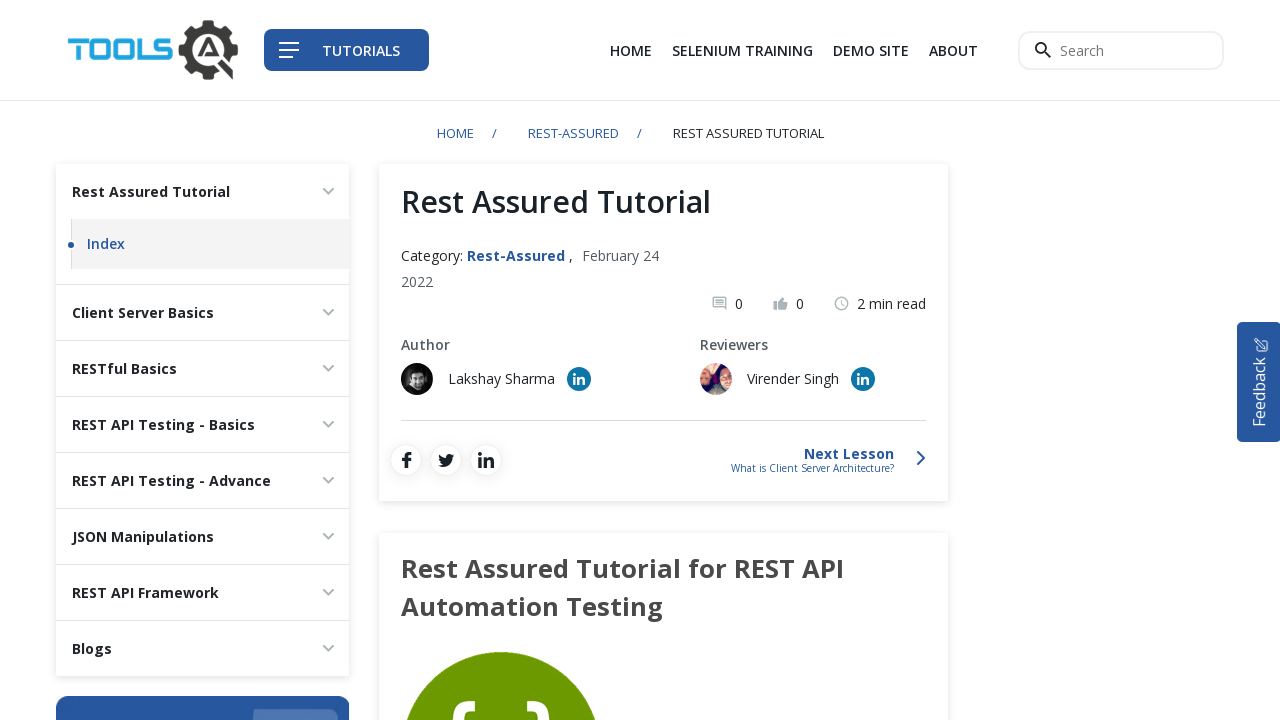

Navigated back to HOME menu
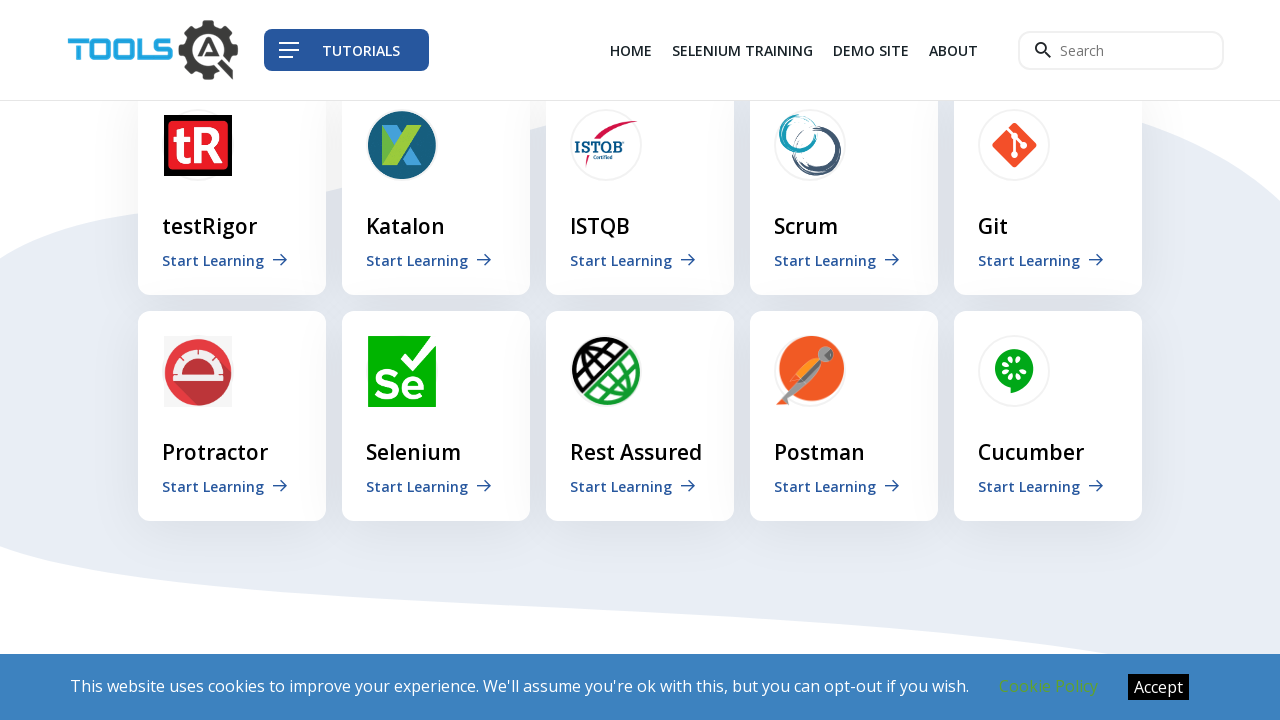

Clicked link with selector '[href="https://www.toolsqa.com/postman/postman-tutorial/"]' at (844, 416) on [href="https://www.toolsqa.com/postman/postman-tutorial/"]
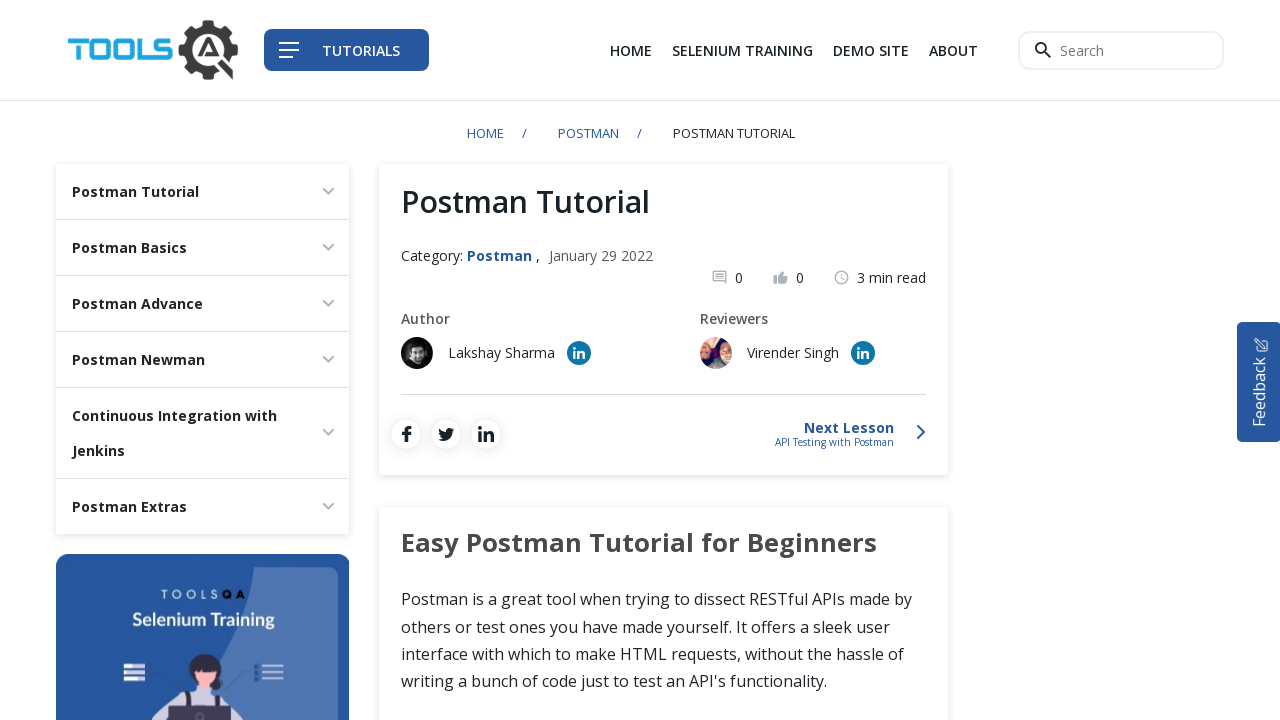

Verified navigation to expected URL: https://www.toolsqa.com/postman/postman-tutorial/
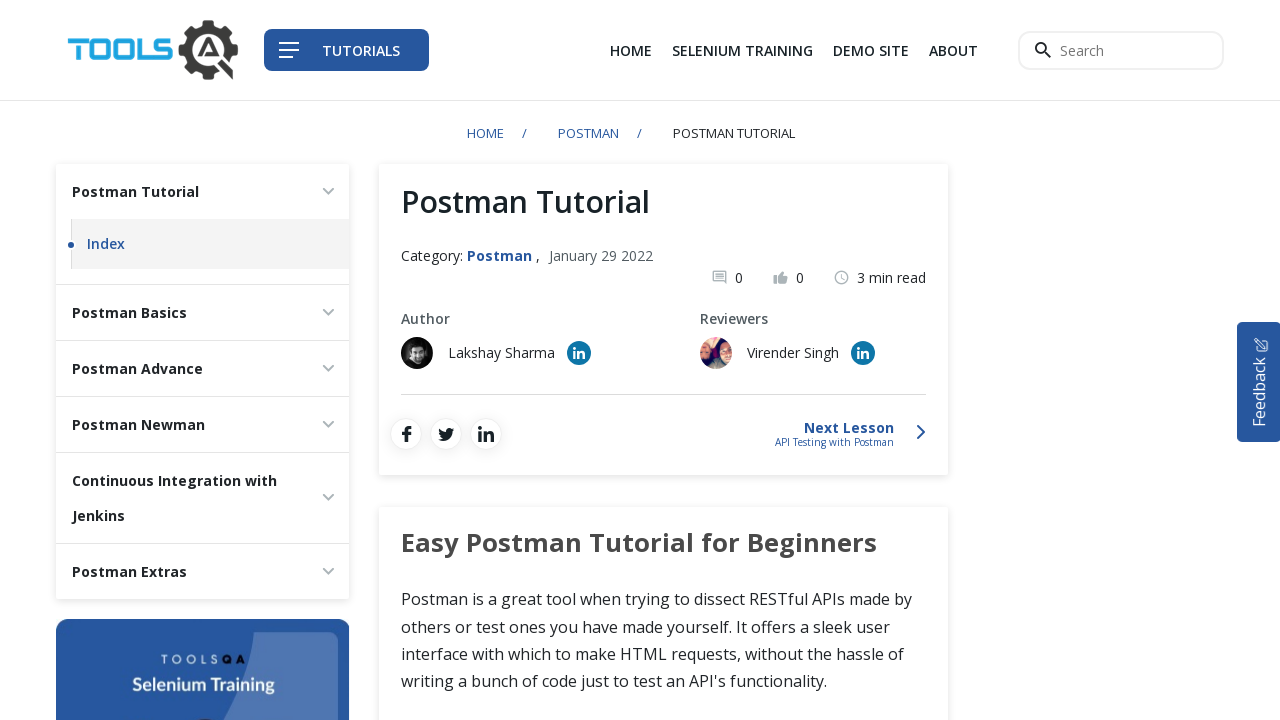

Navigated back to HOME menu
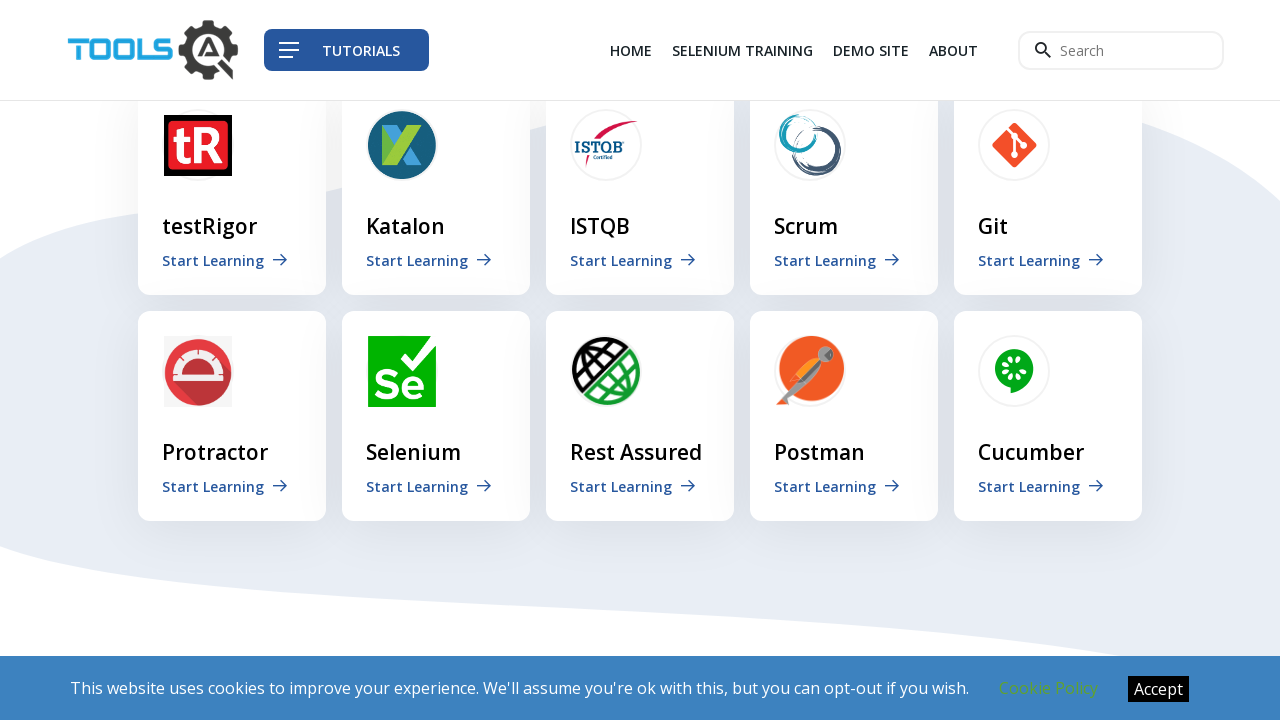

Clicked link with selector '[href="https://www.toolsqa.com/cucumber-tutorial/"]' at (1048, 416) on [href="https://www.toolsqa.com/cucumber-tutorial/"]
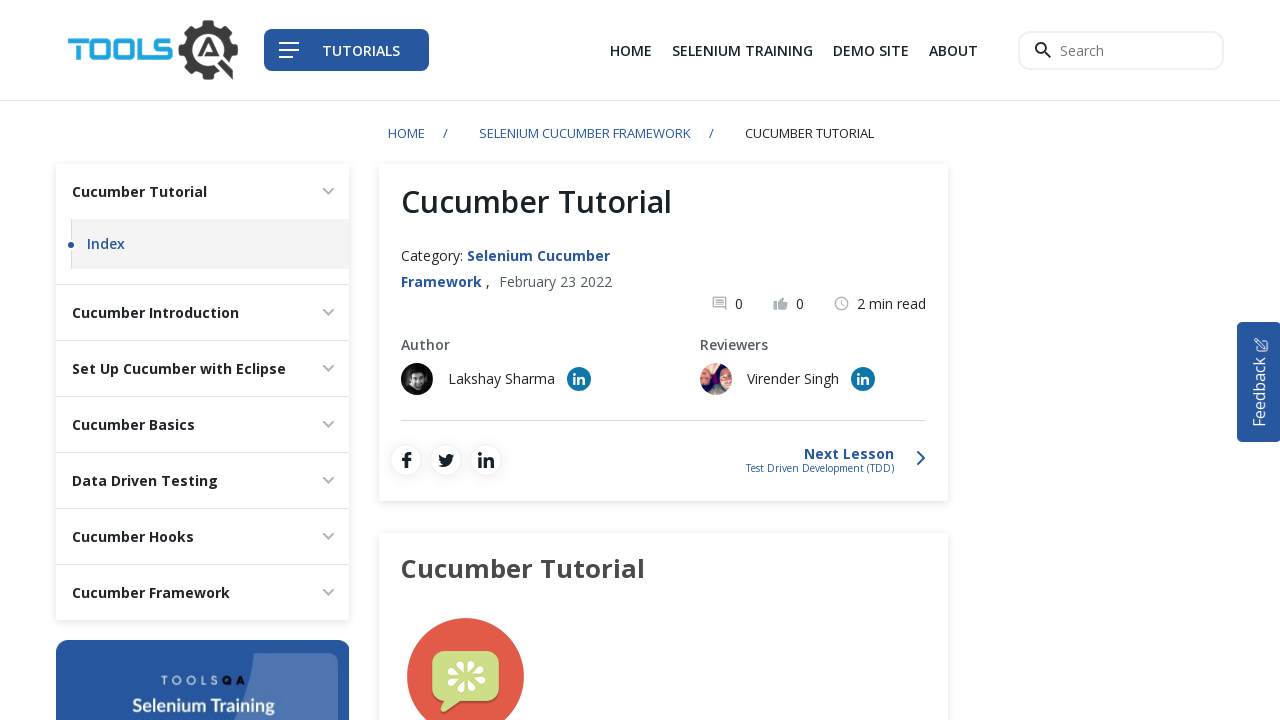

Verified navigation to expected URL: https://www.toolsqa.com/cucumber-tutorial/
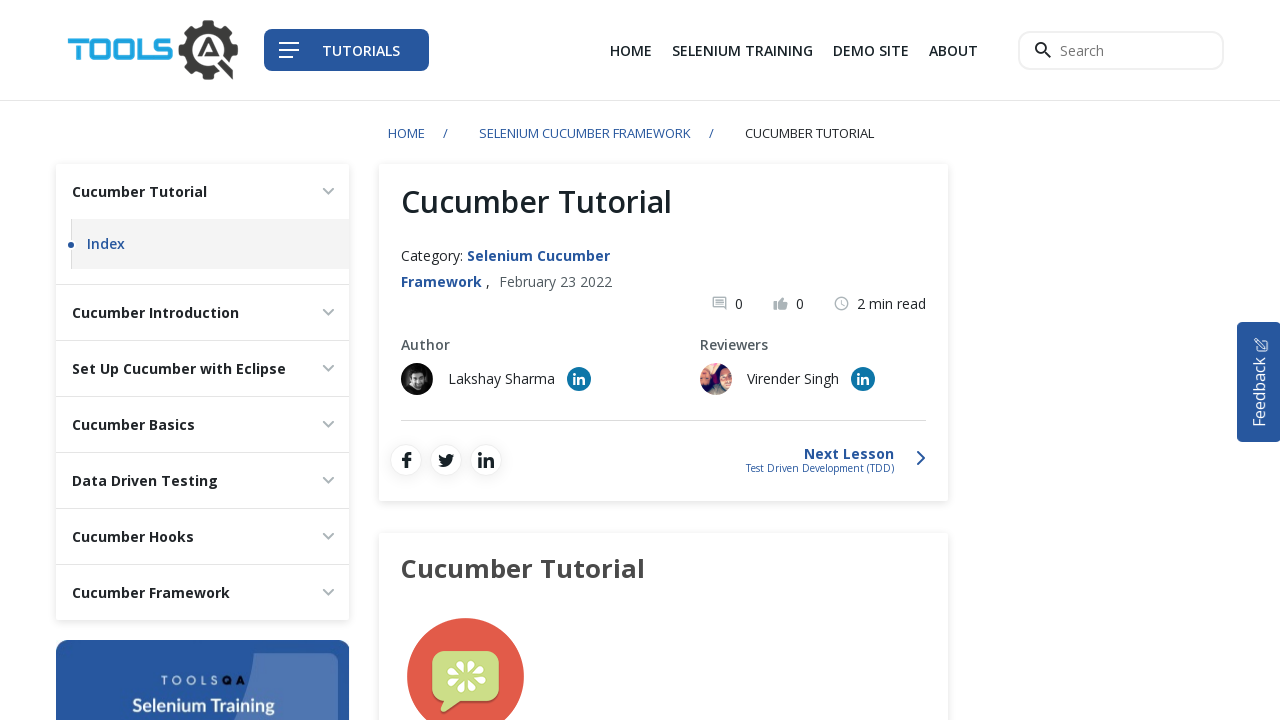

Navigated back to HOME menu
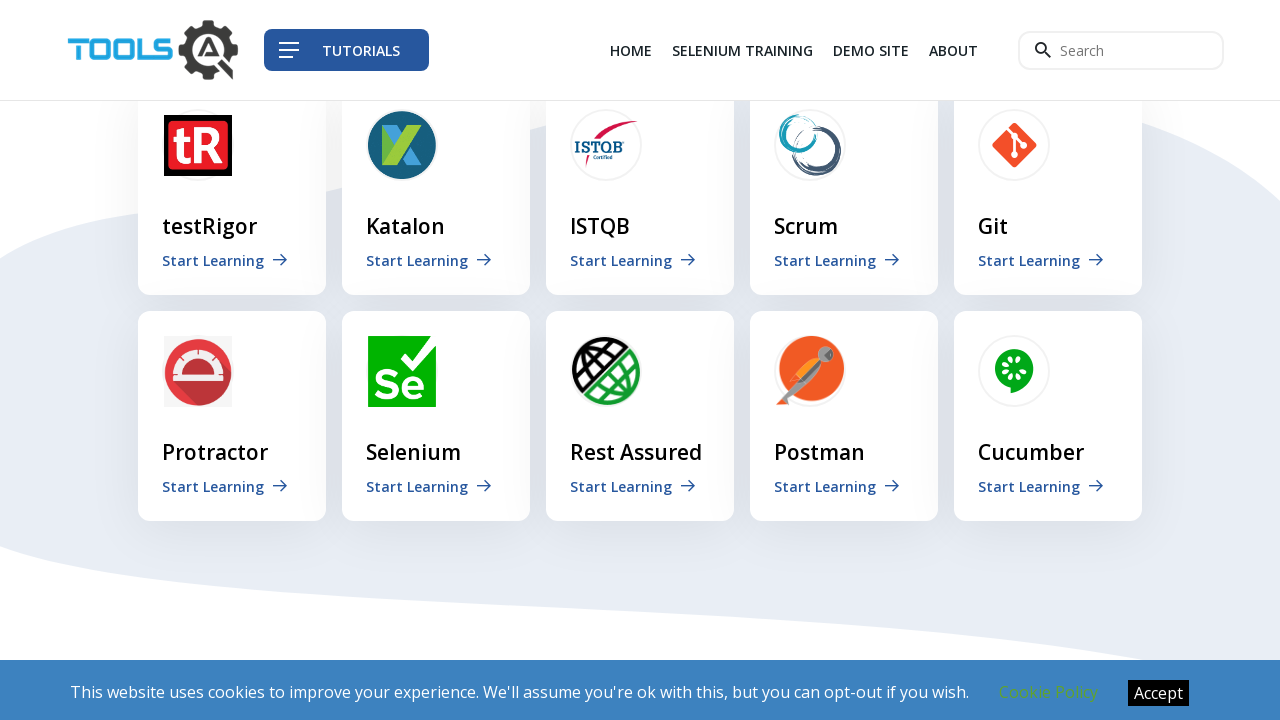

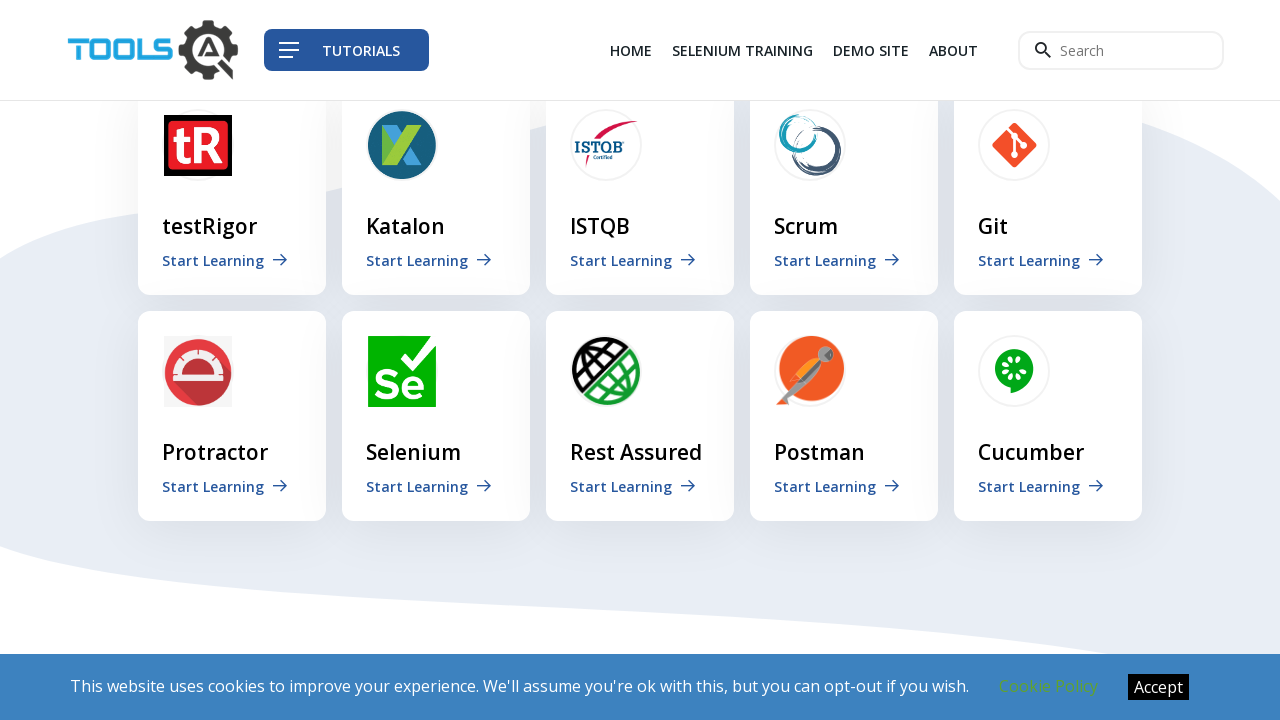